Tests multiple window handling by opening a new window, switching to it, then back to parent

Starting URL: http://omayo.blogspot.com/

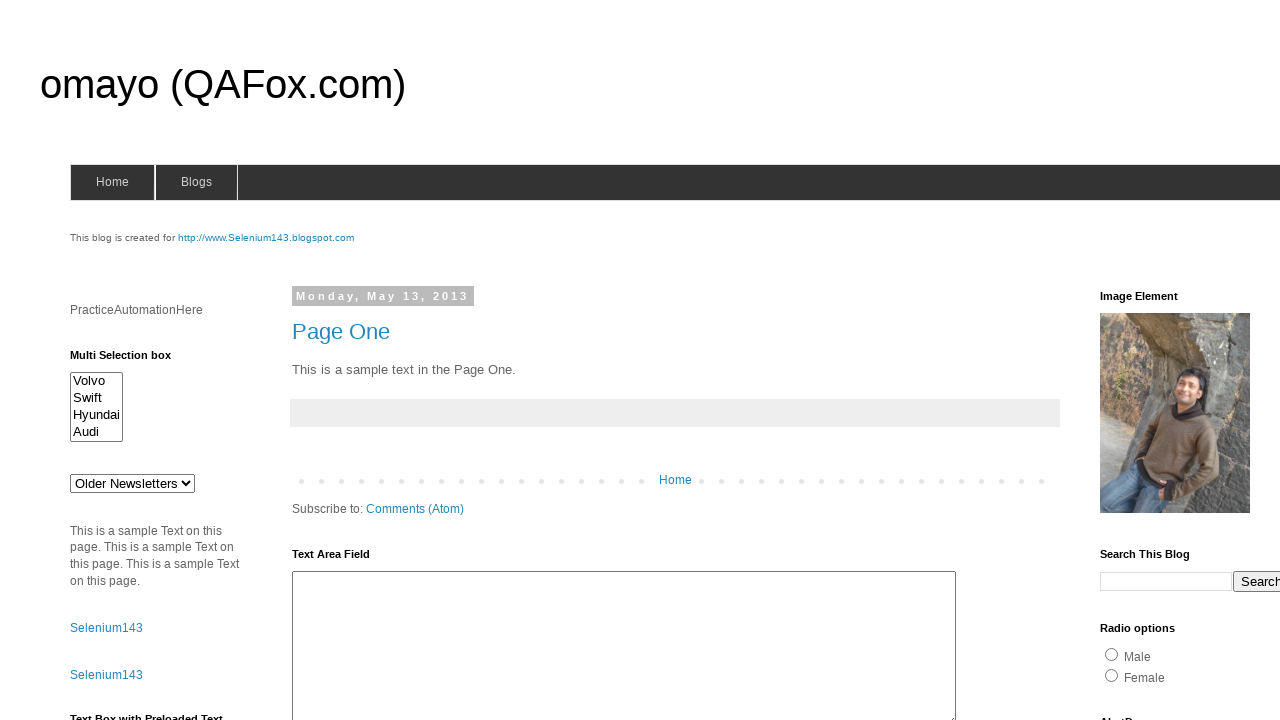

Clicked link that opens new window at (132, 360) on #HTML37 > div:nth-child(2) > p:nth-child(2) > a:nth-child(1)
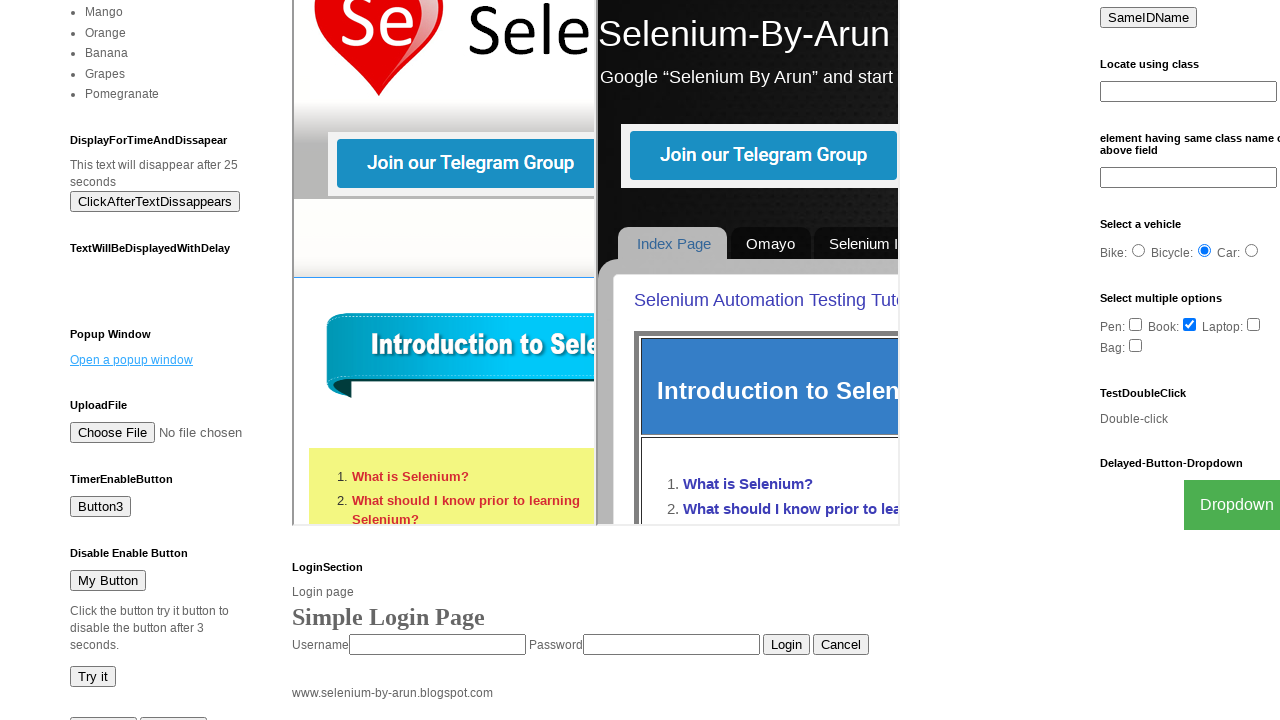

New window opened and captured
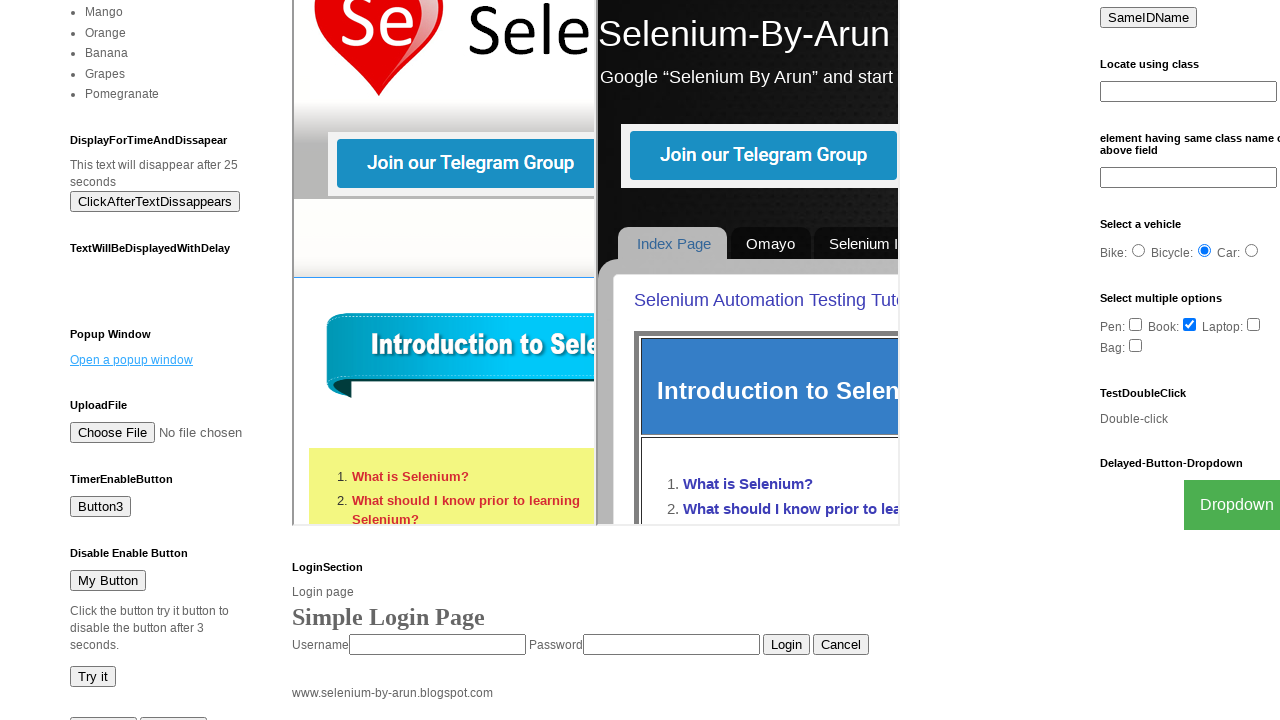

New window page loaded completely
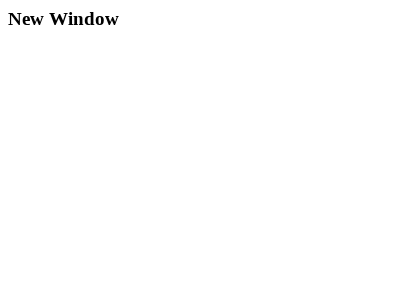

Switched back to parent window
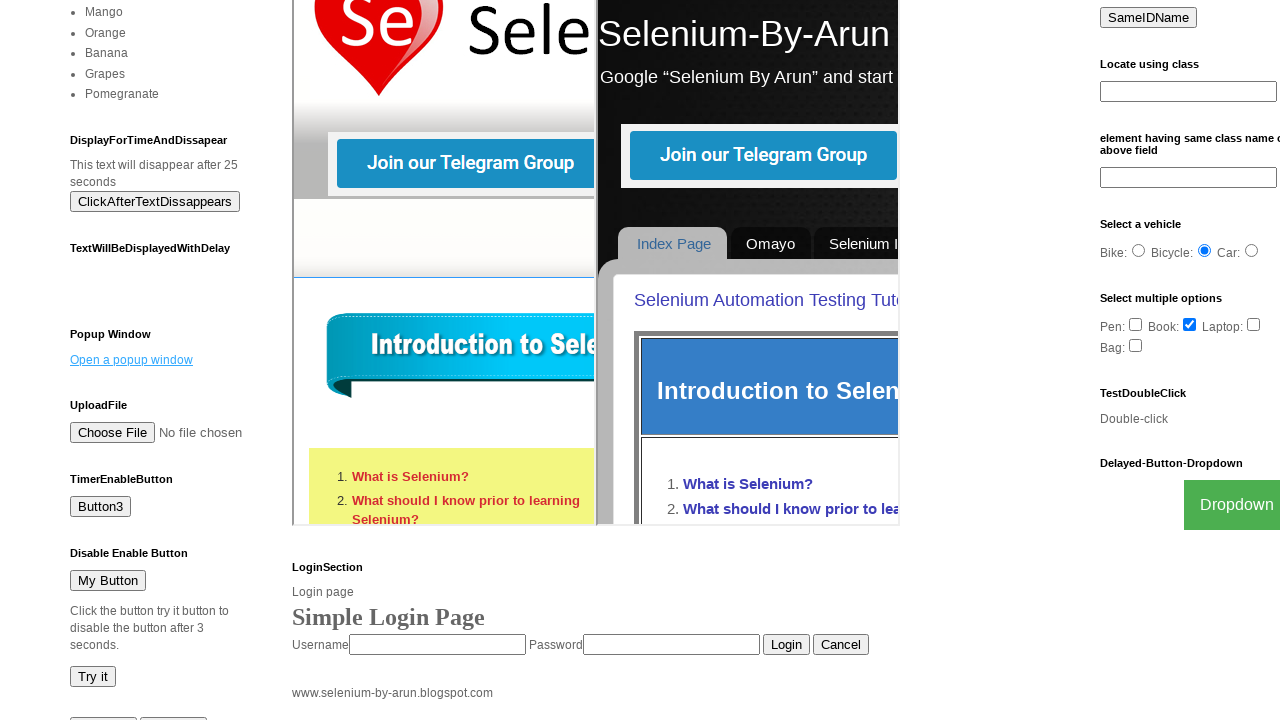

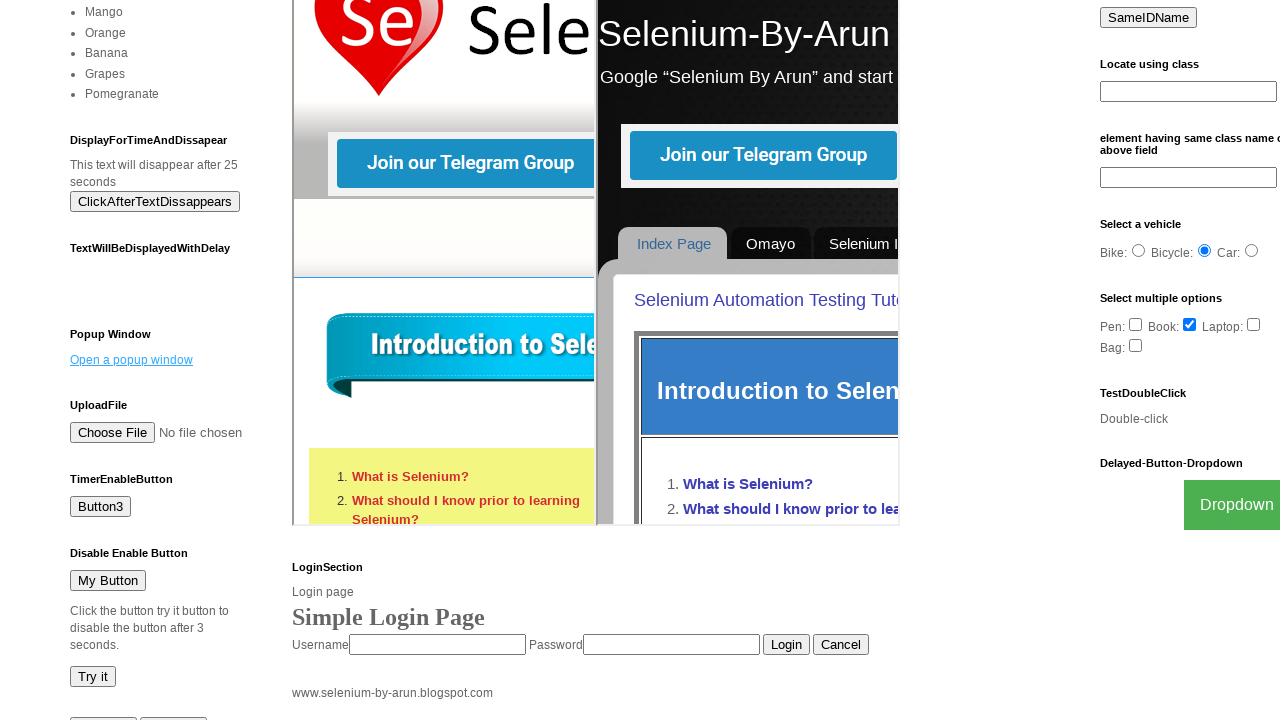